Tests window handling by clicking a link that opens a new tab and switching to it by title to verify the page loaded correctly

Starting URL: https://the-internet.herokuapp.com/windows

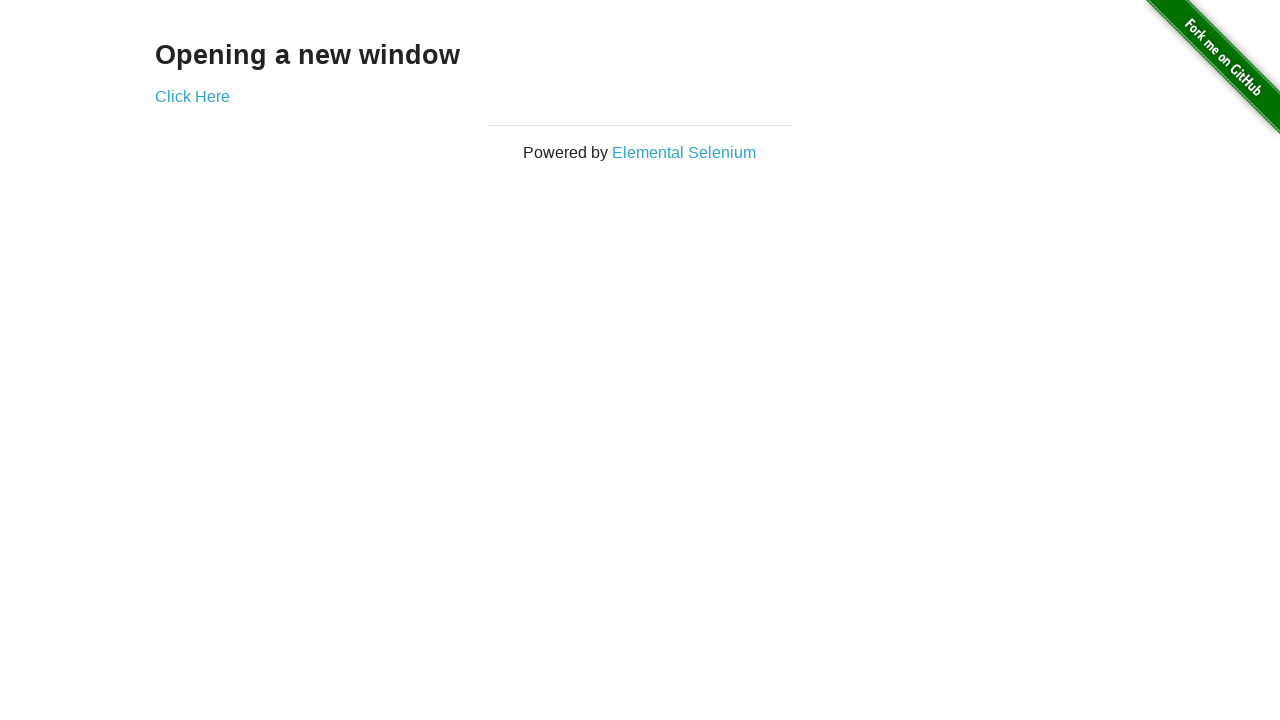

Clicked 'Click Here' link to open new tab at (192, 96) on text=Click Here
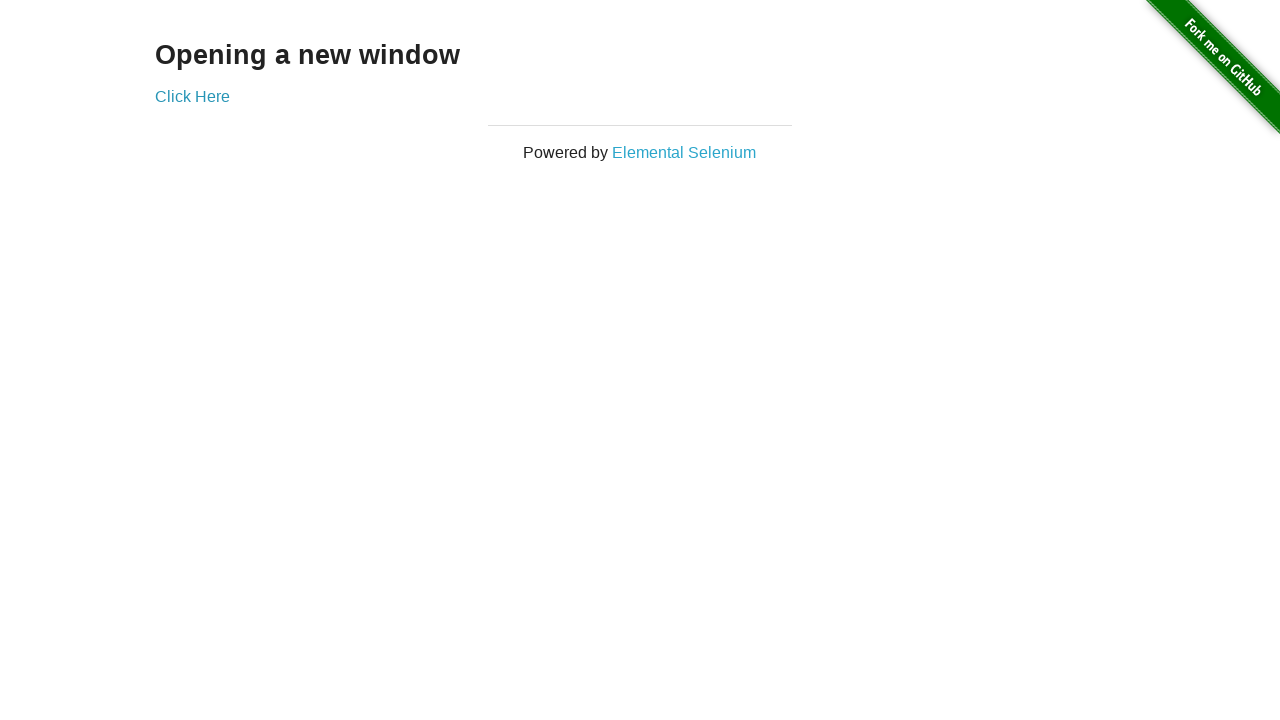

Captured new page/tab from context
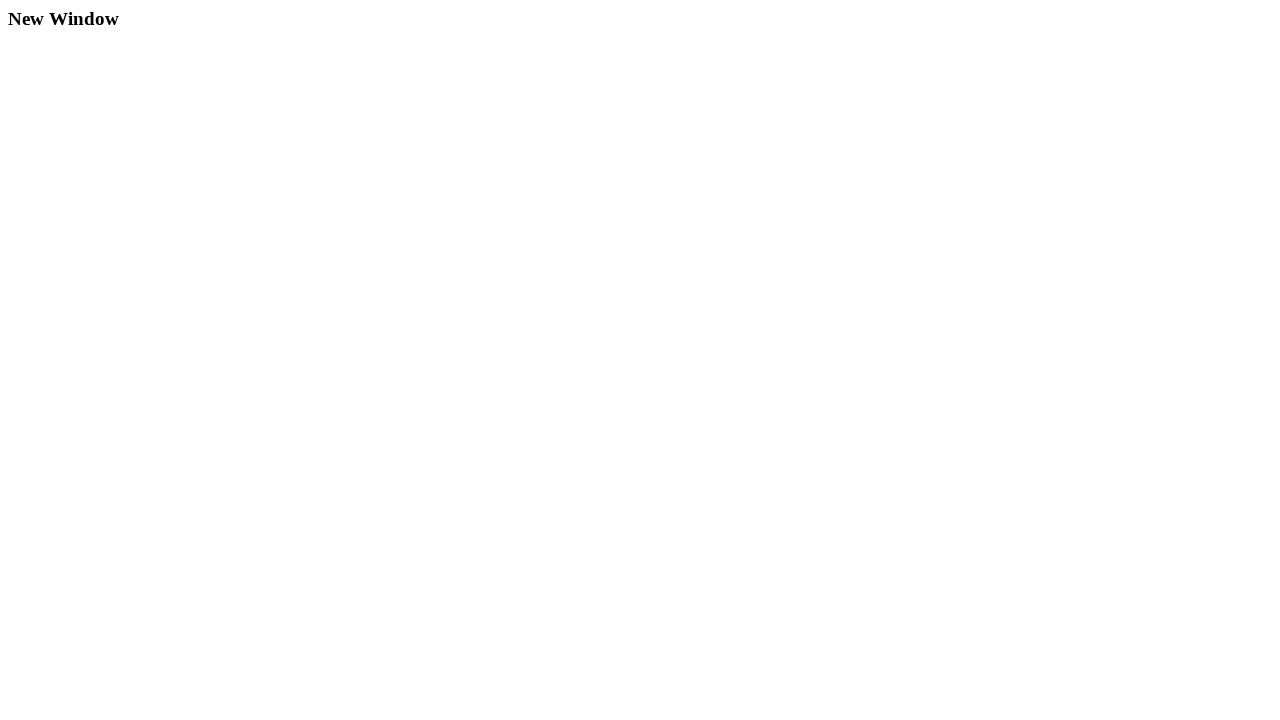

Waited for new page to load completely
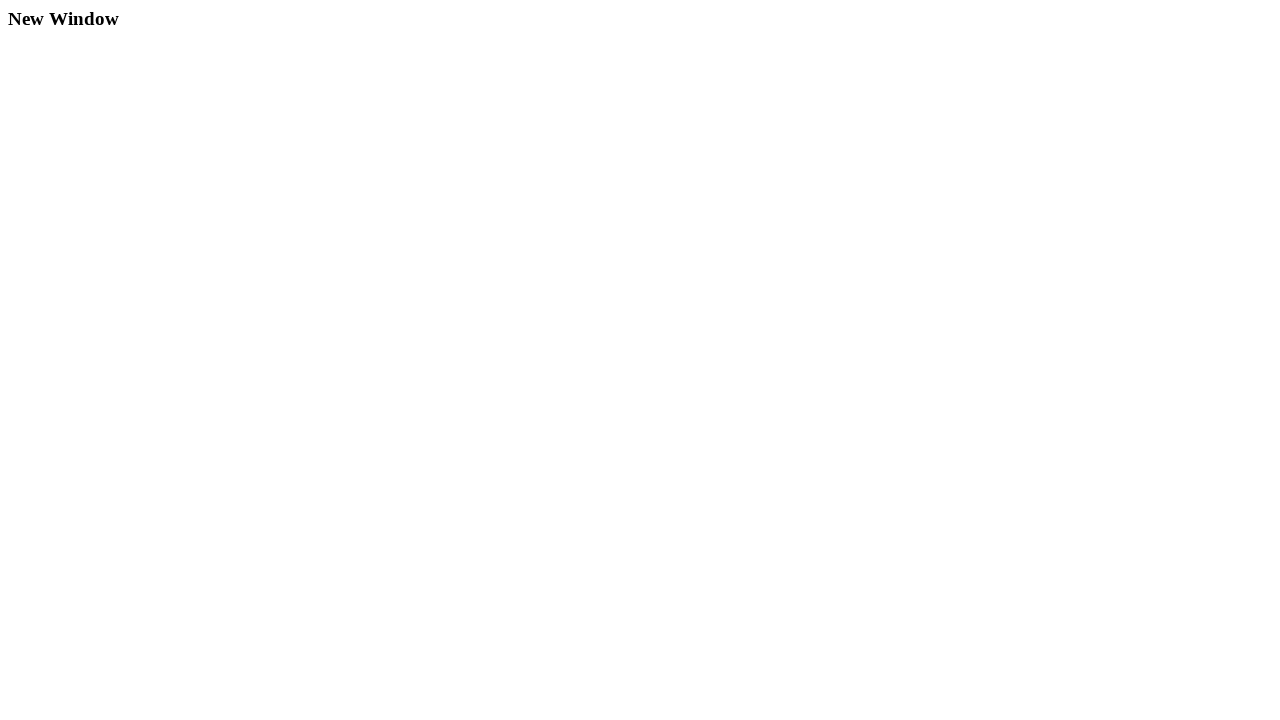

Verified new page title is 'New Window'
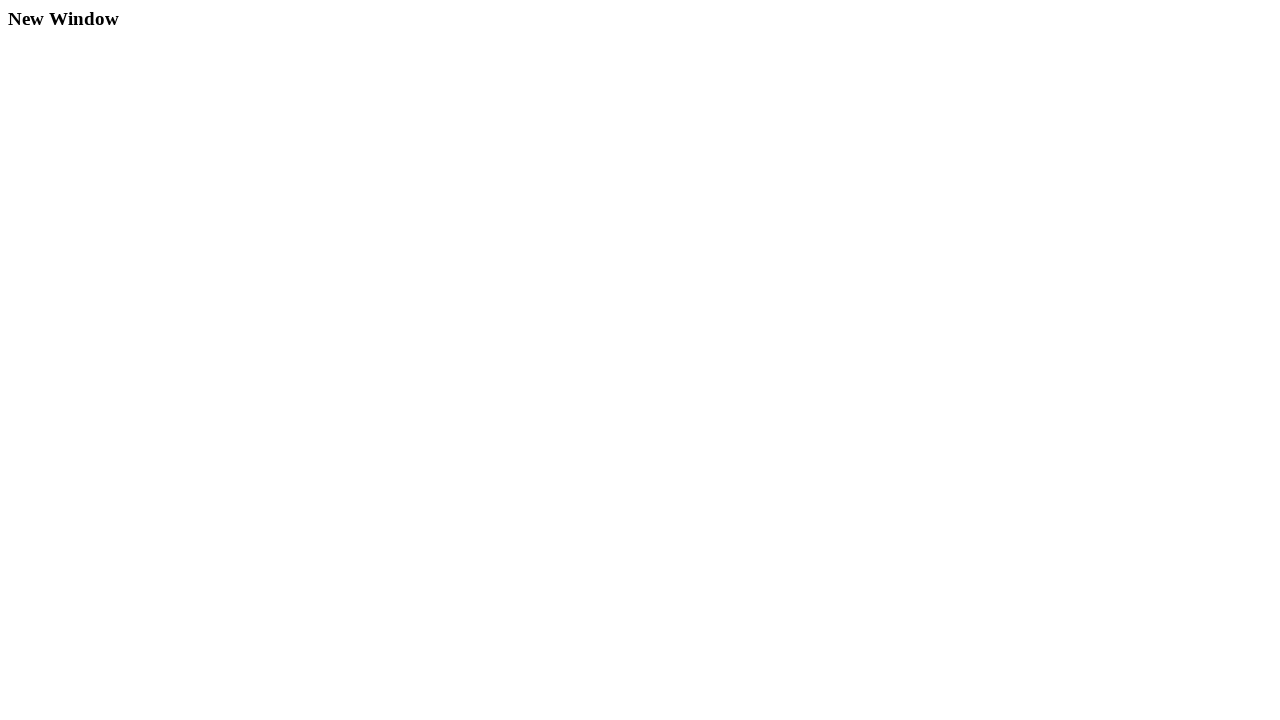

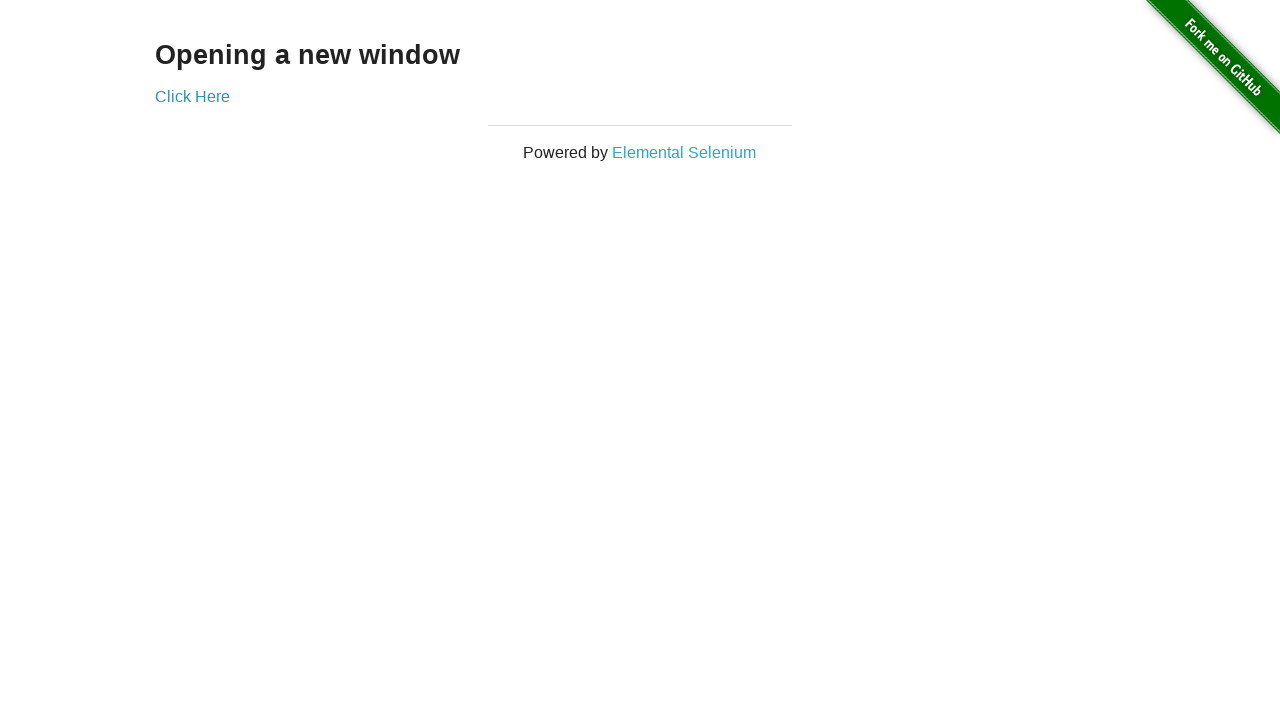